Tests the search functionality on the Puppeteer documentation site by clicking the search button, typing a query, and clicking on the first search result

Starting URL: https://pptr.dev/

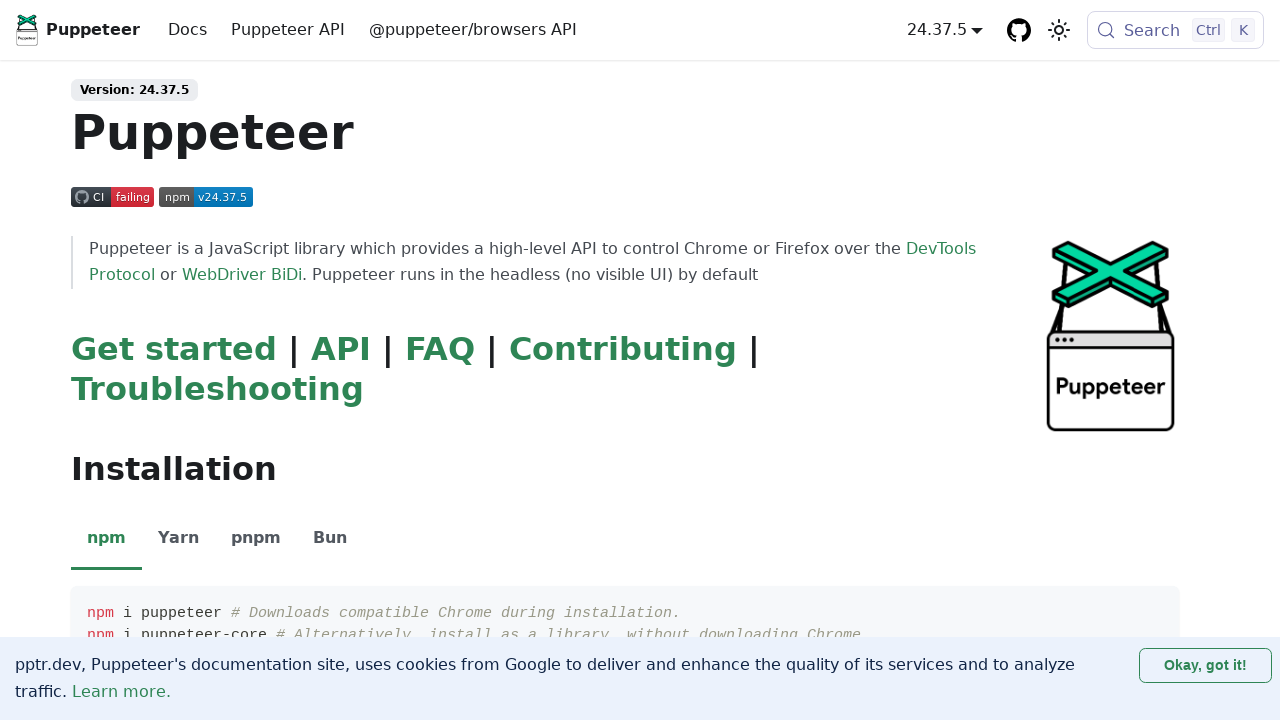

Clicked search button to open search dialog at (1176, 30) on button.DocSearch.DocSearch-Button
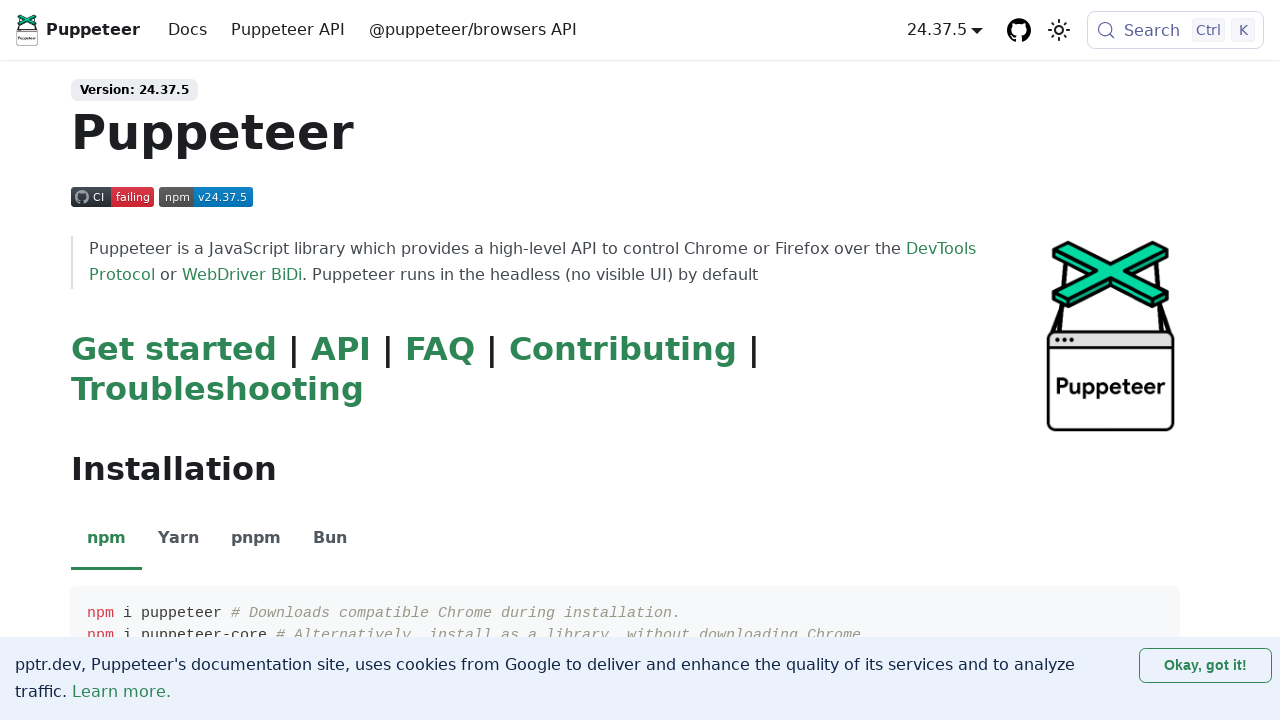

Search input field appeared
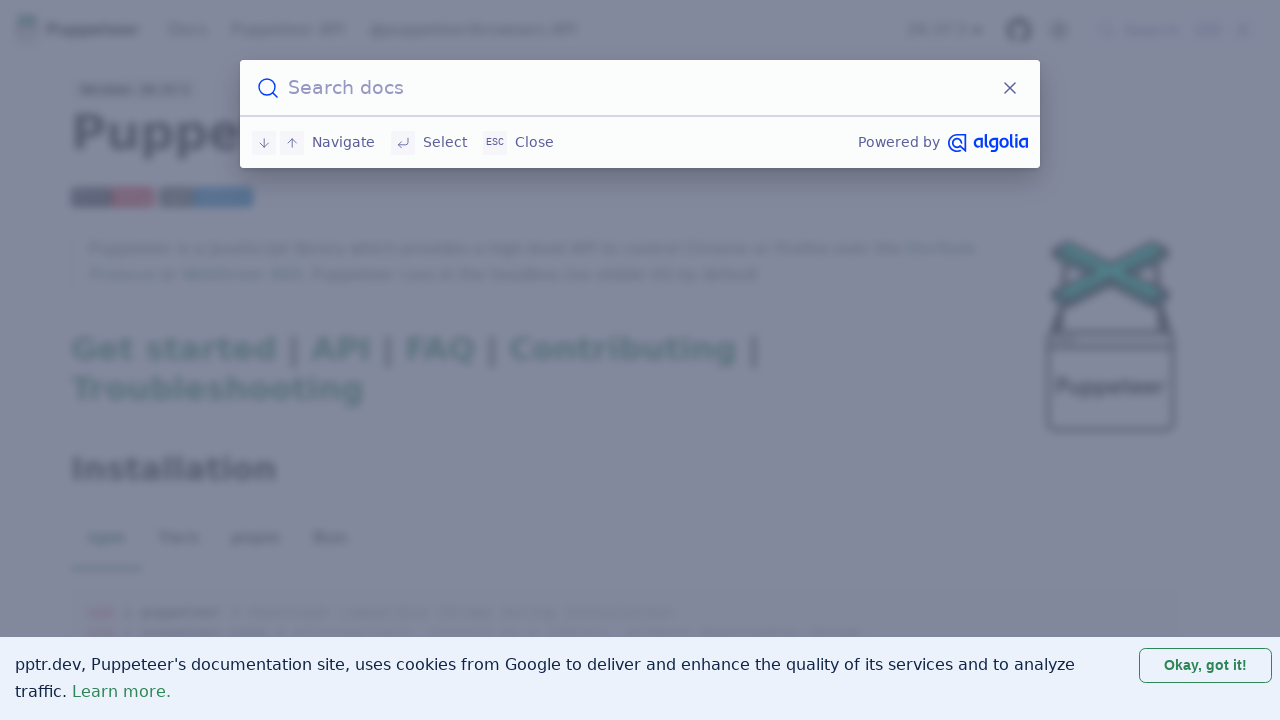

Typed 'Experimental WebDriver BiDi support' in search field on #docsearch-input
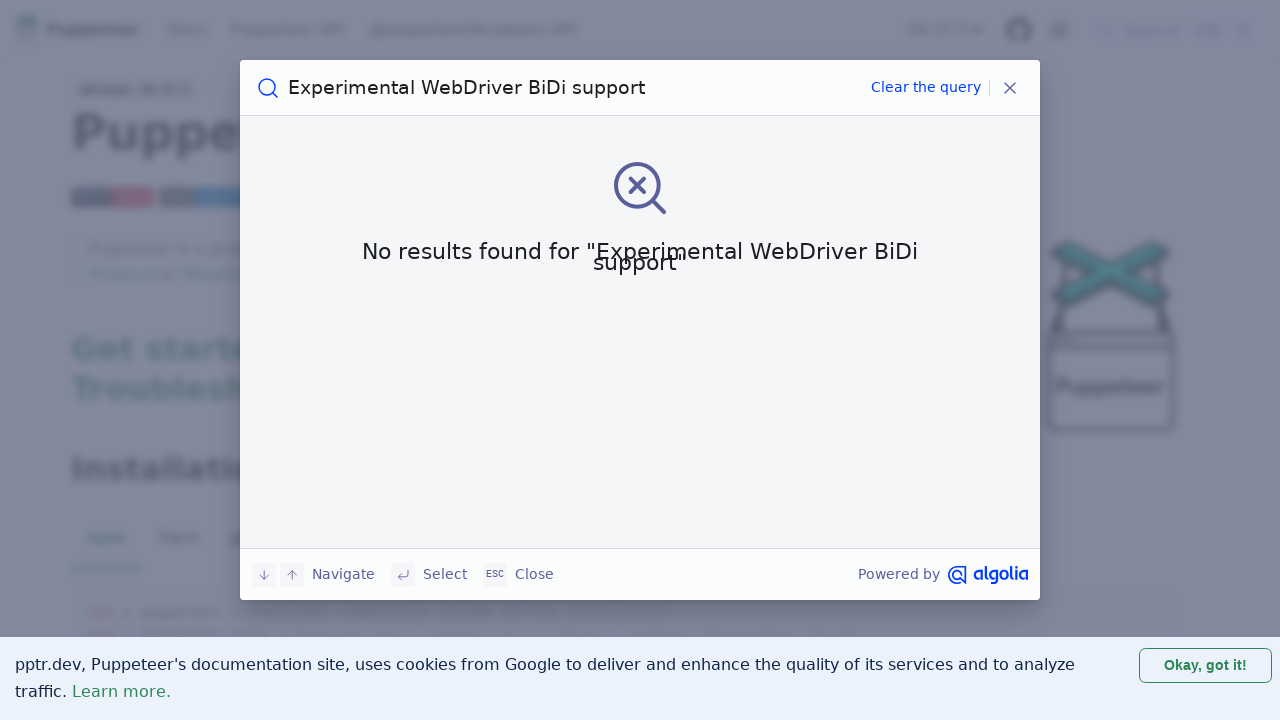

Search results appeared
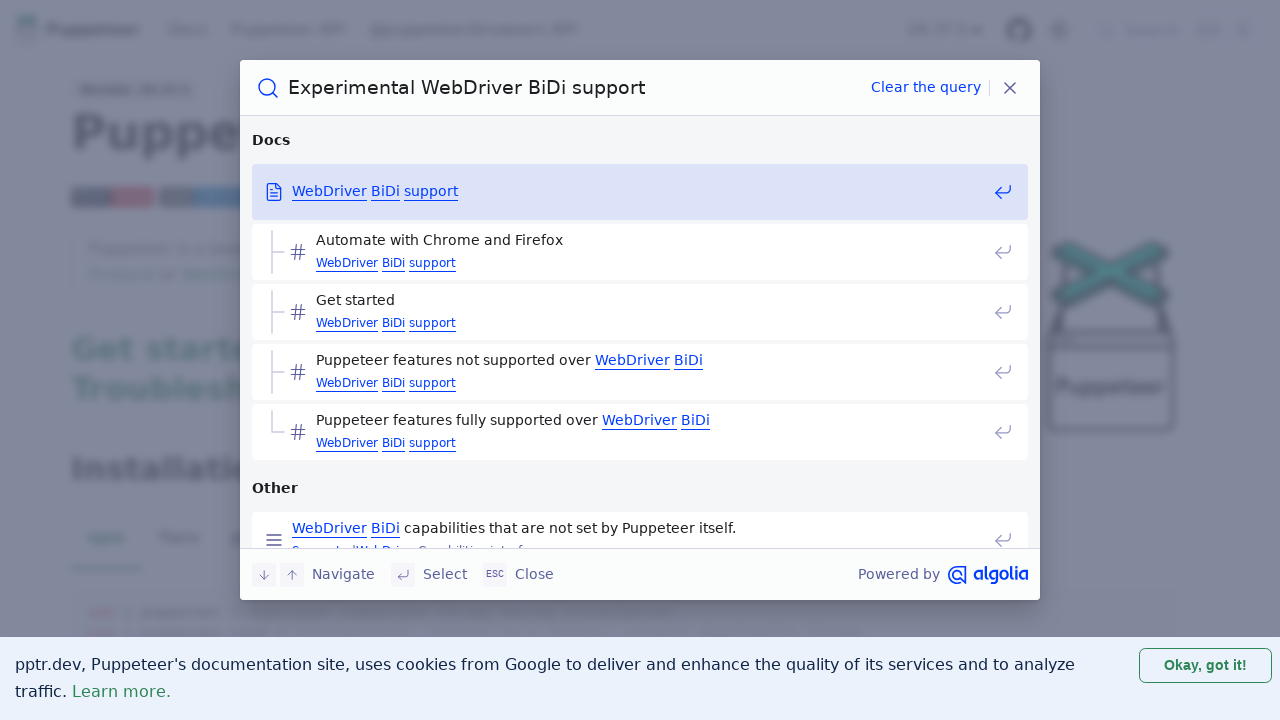

Clicked first search result at (640, 194) on .DocSearch-Hit:first-child
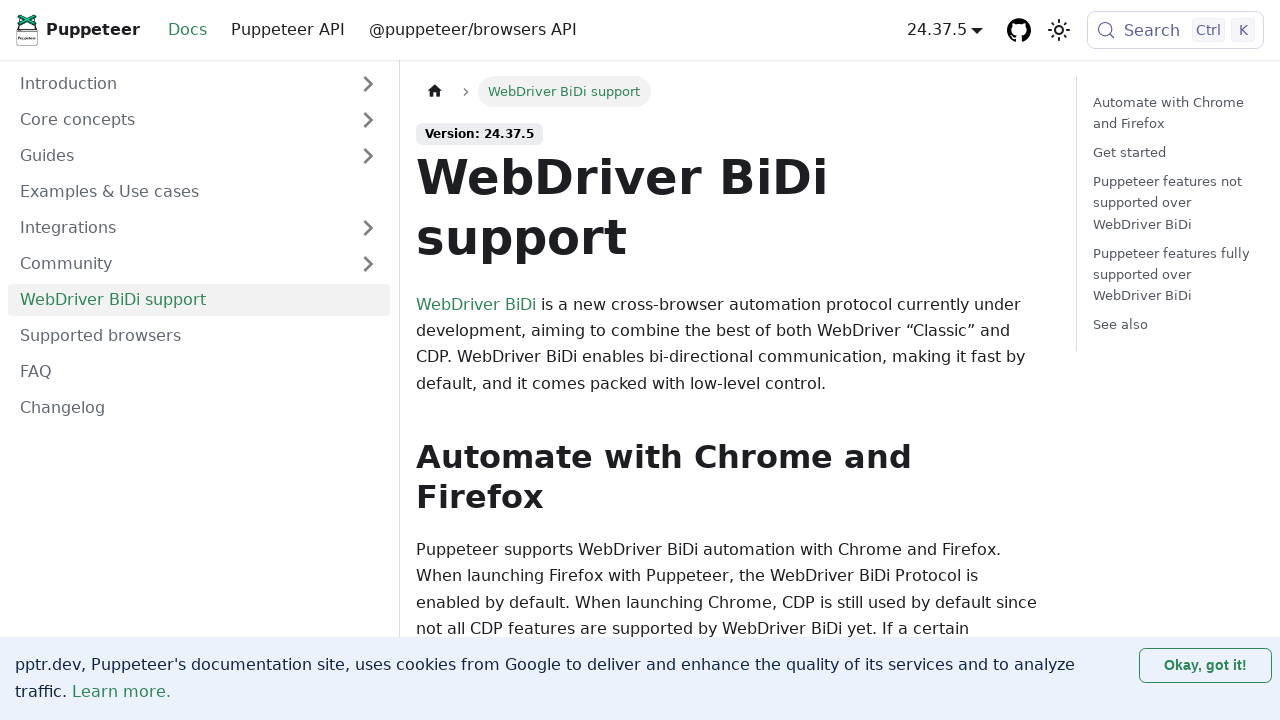

Search result page loaded with heading element visible
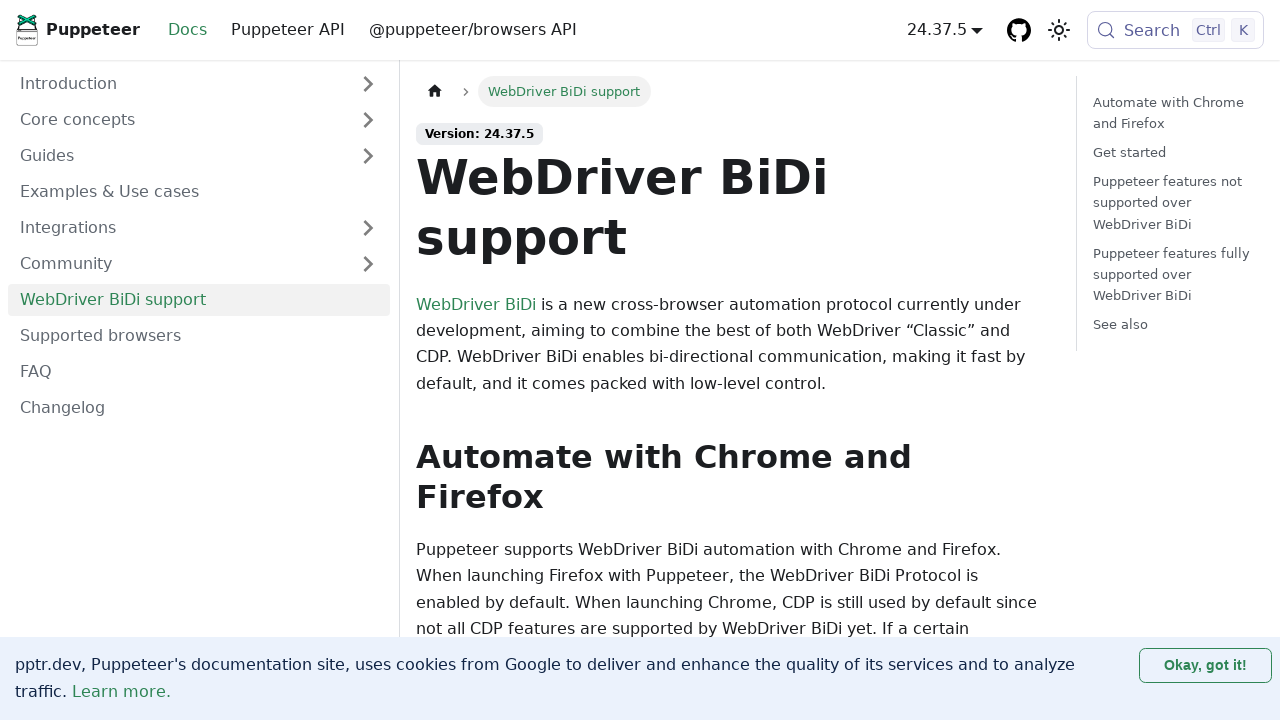

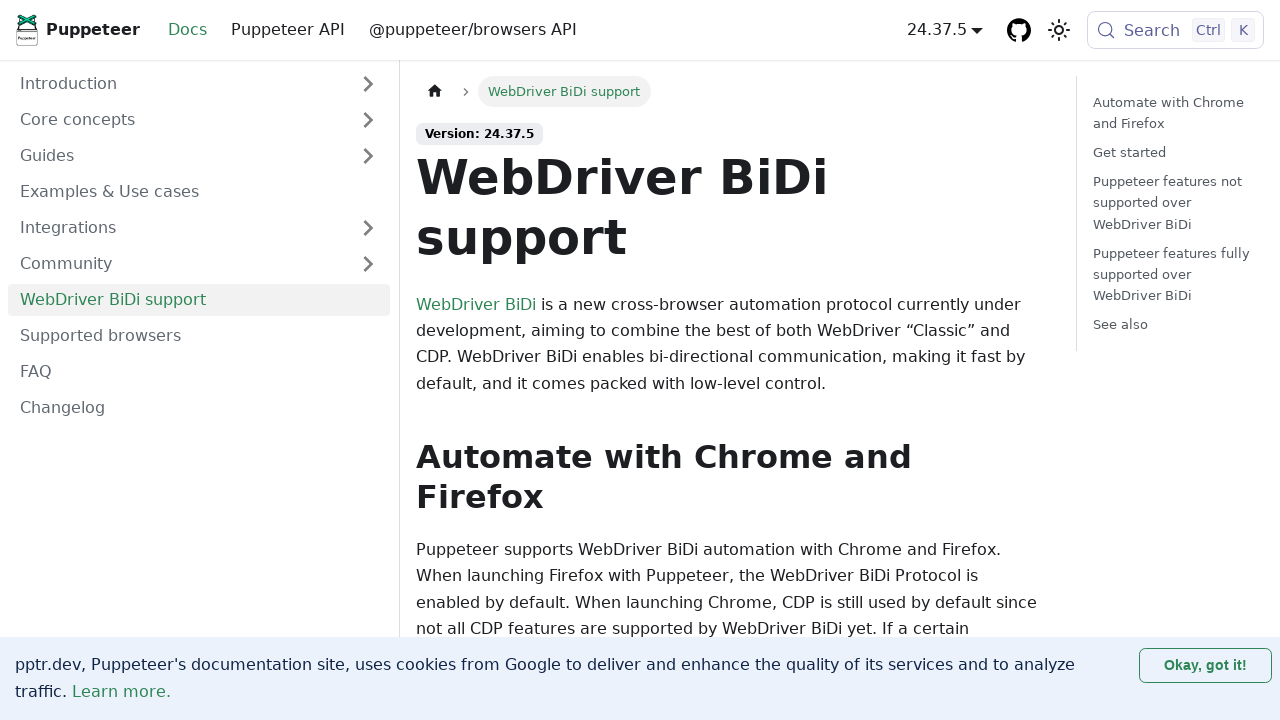